Tests a calculator demo application by entering two numbers (6 and 3), selecting an operator, and clicking the calculate button

Starting URL: http://juliemr.github.io/protractor-demo/

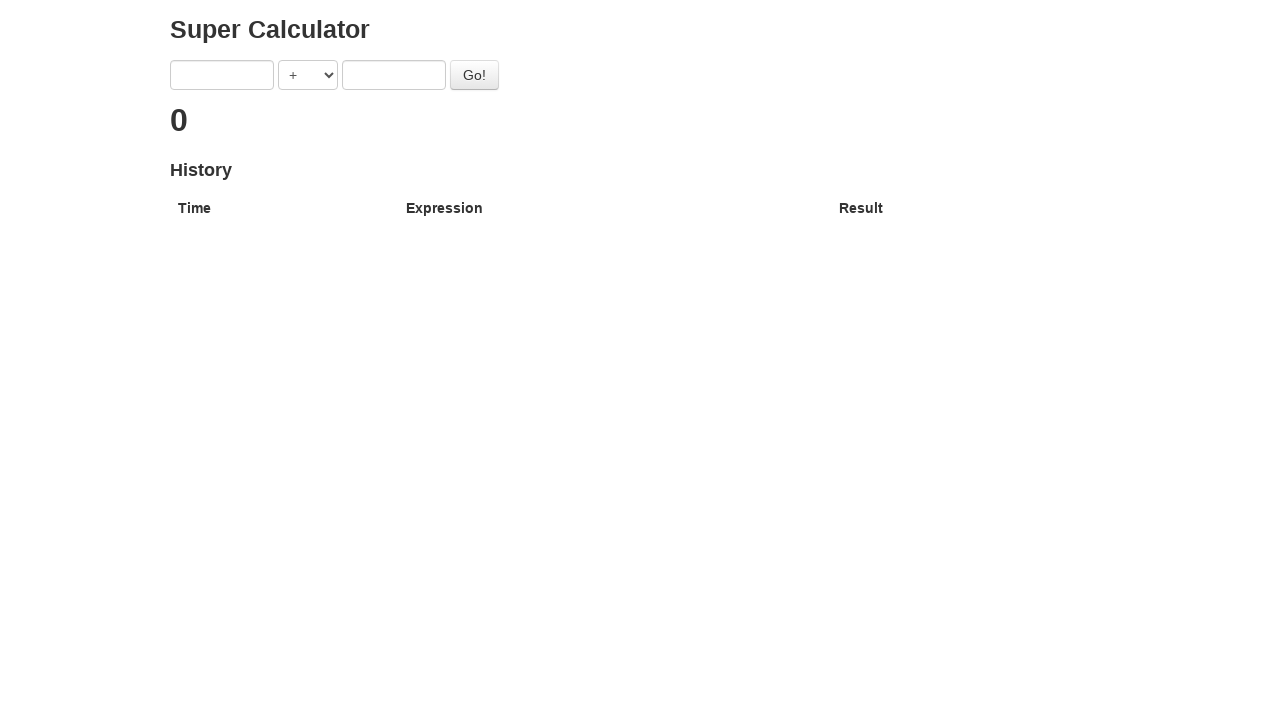

Entered first number (6) in calculator on input[ng-model='first']
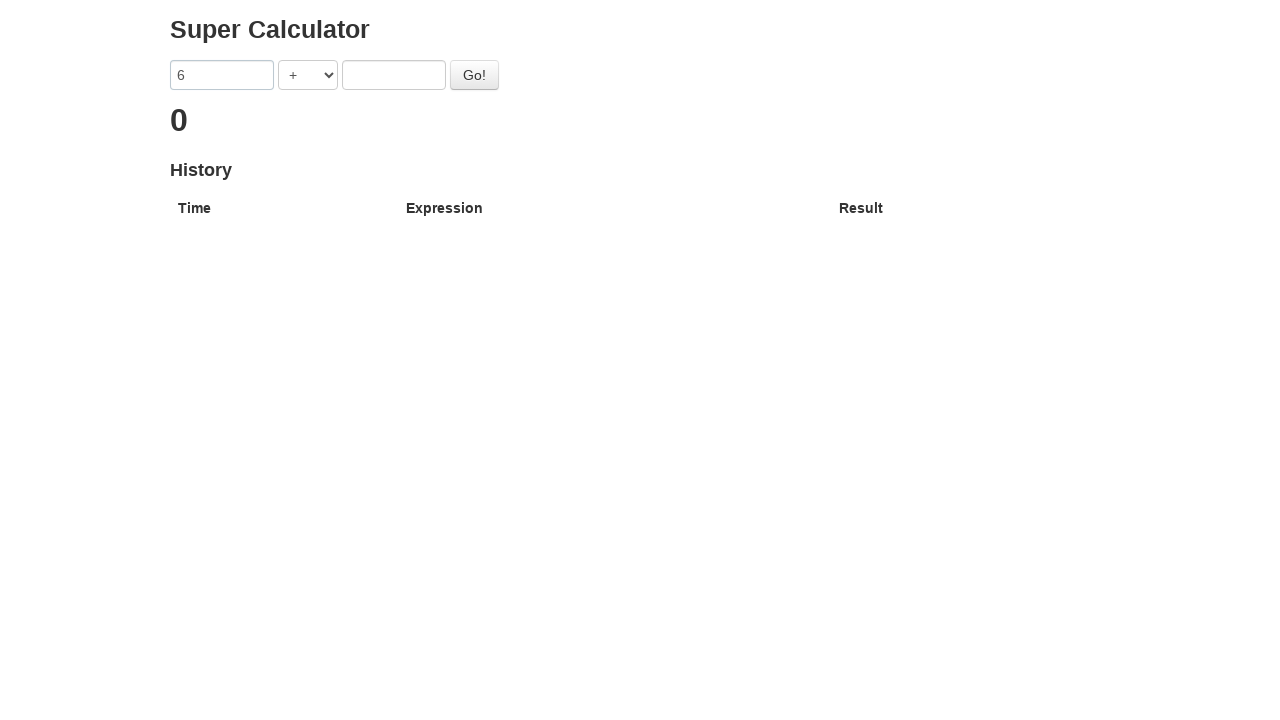

Clicked operator dropdown at (308, 75) on select[ng-model='operator']
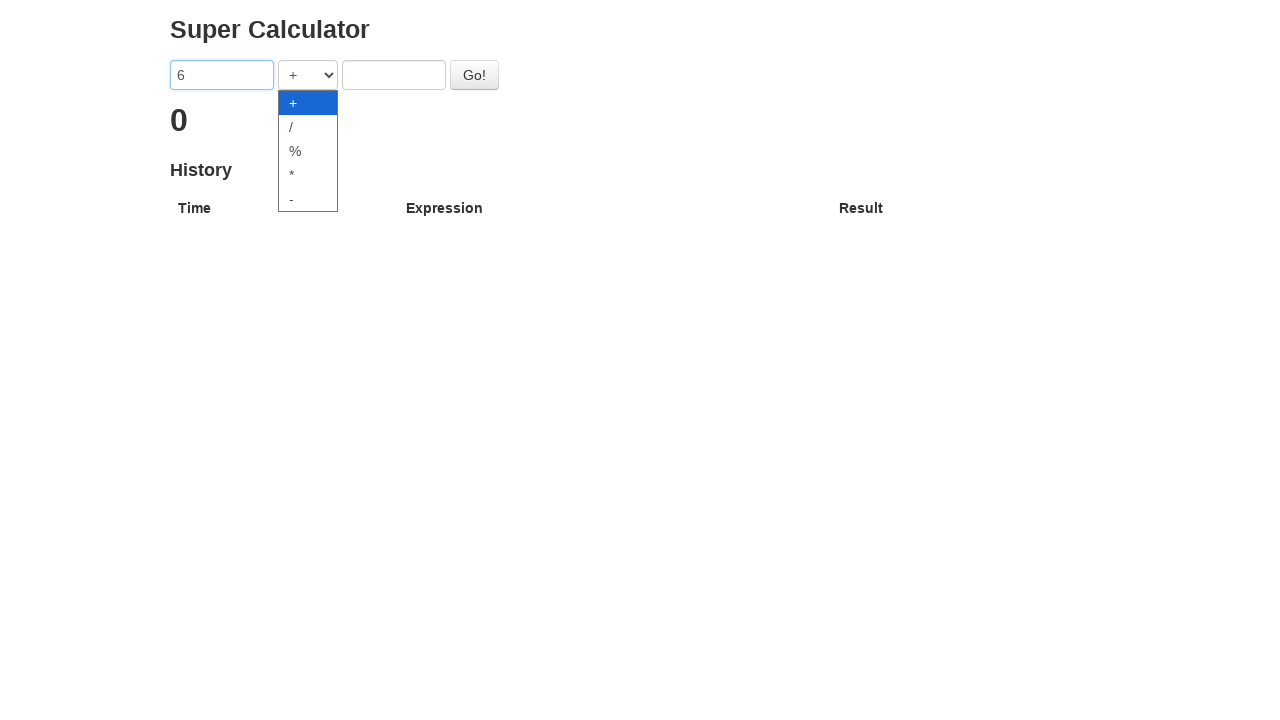

Selected operator at index 1 on select[ng-model='operator']
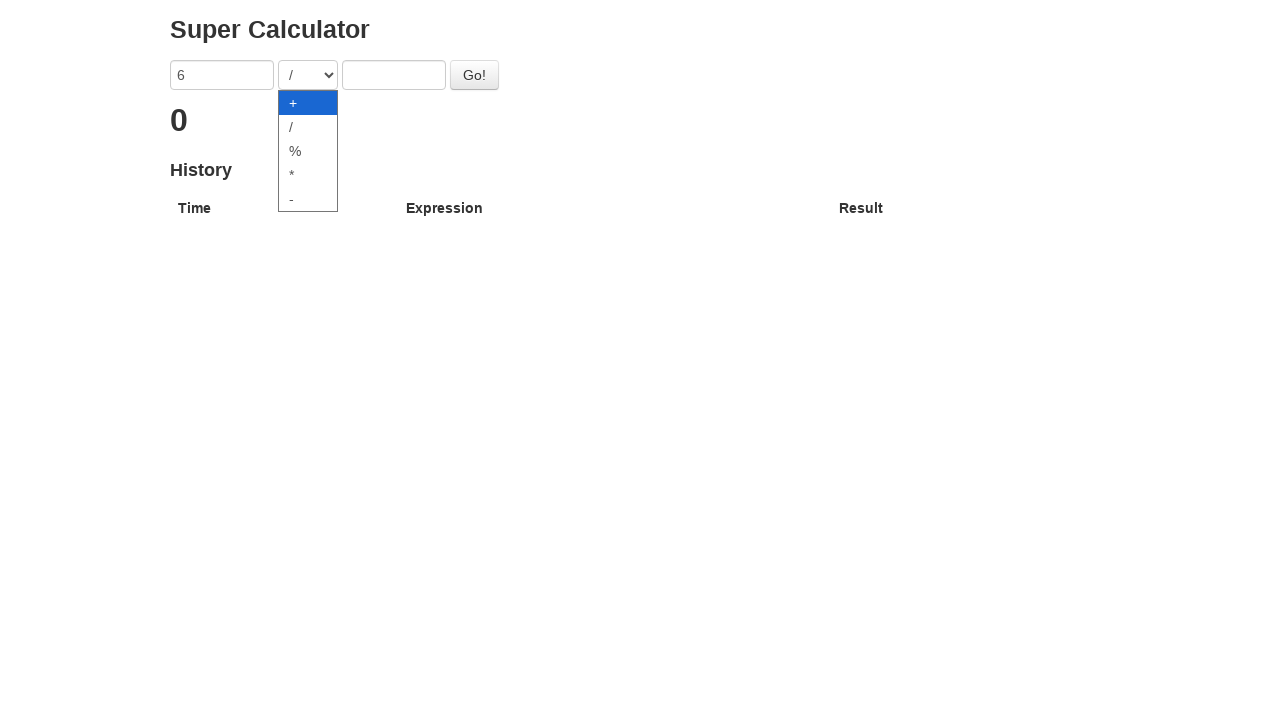

Entered second number (3) in calculator on input[ng-model='second']
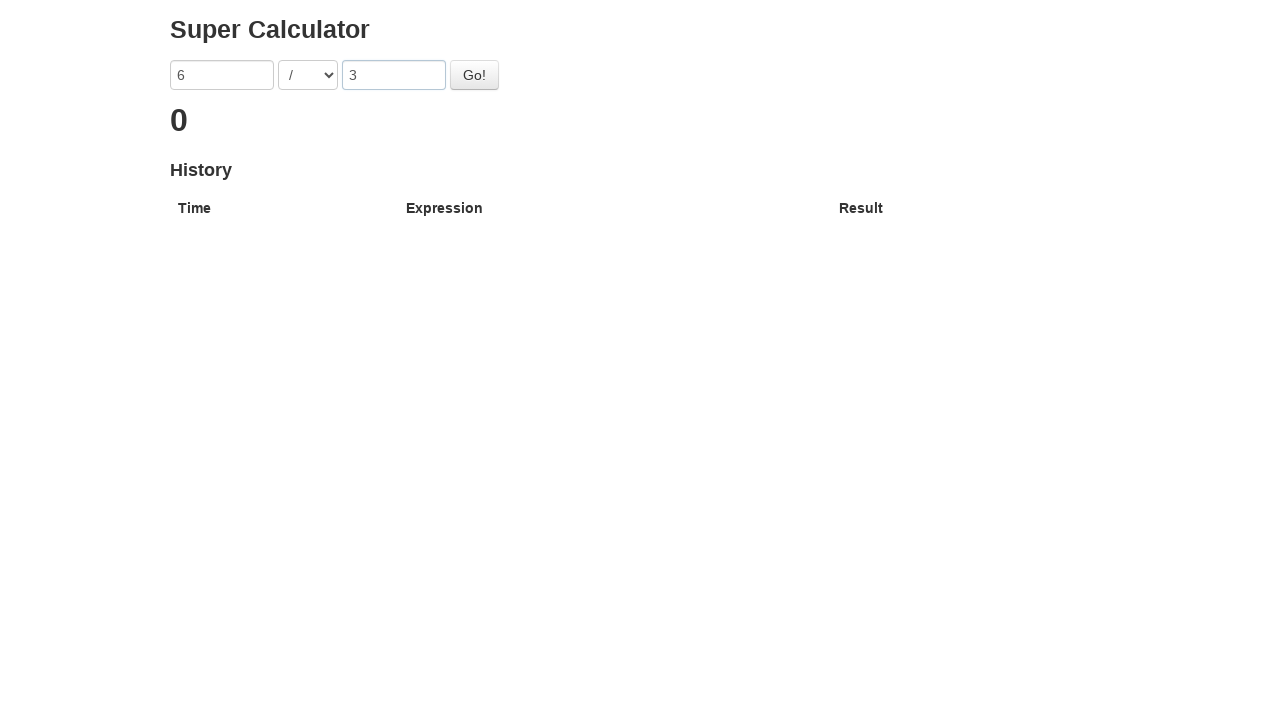

Clicked calculate button at (474, 75) on #gobutton
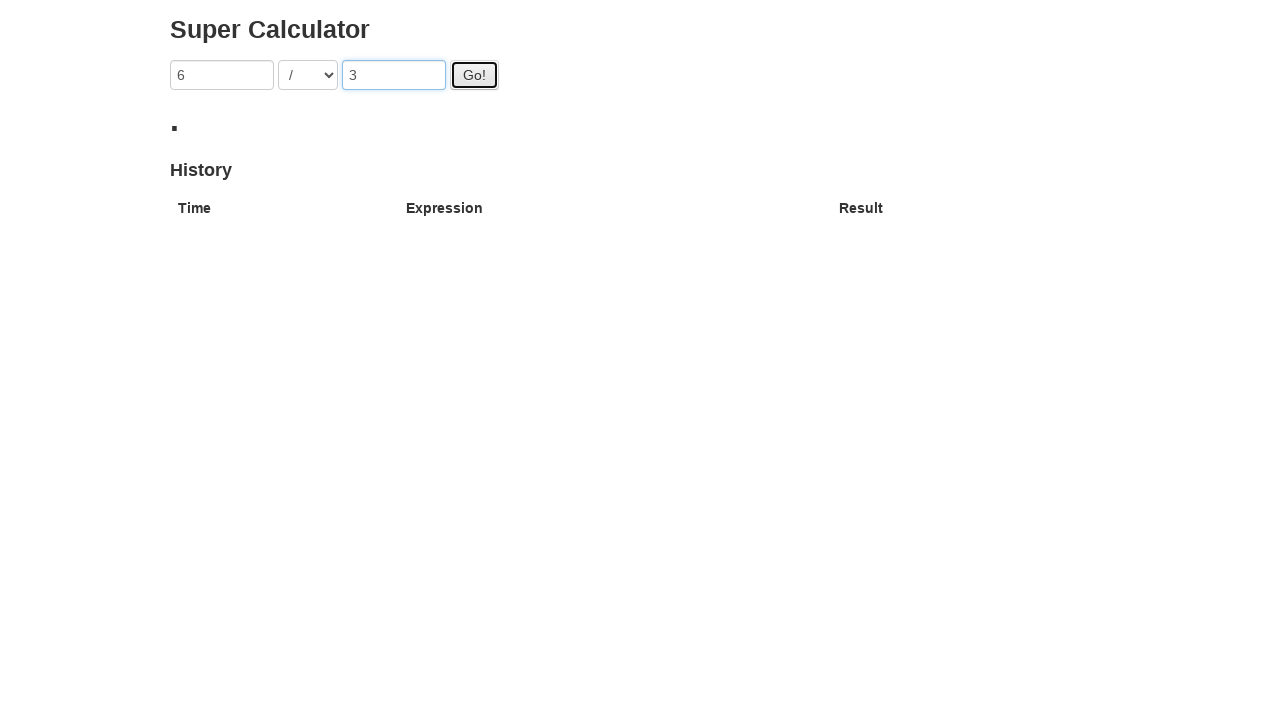

Result appeared on calculator display
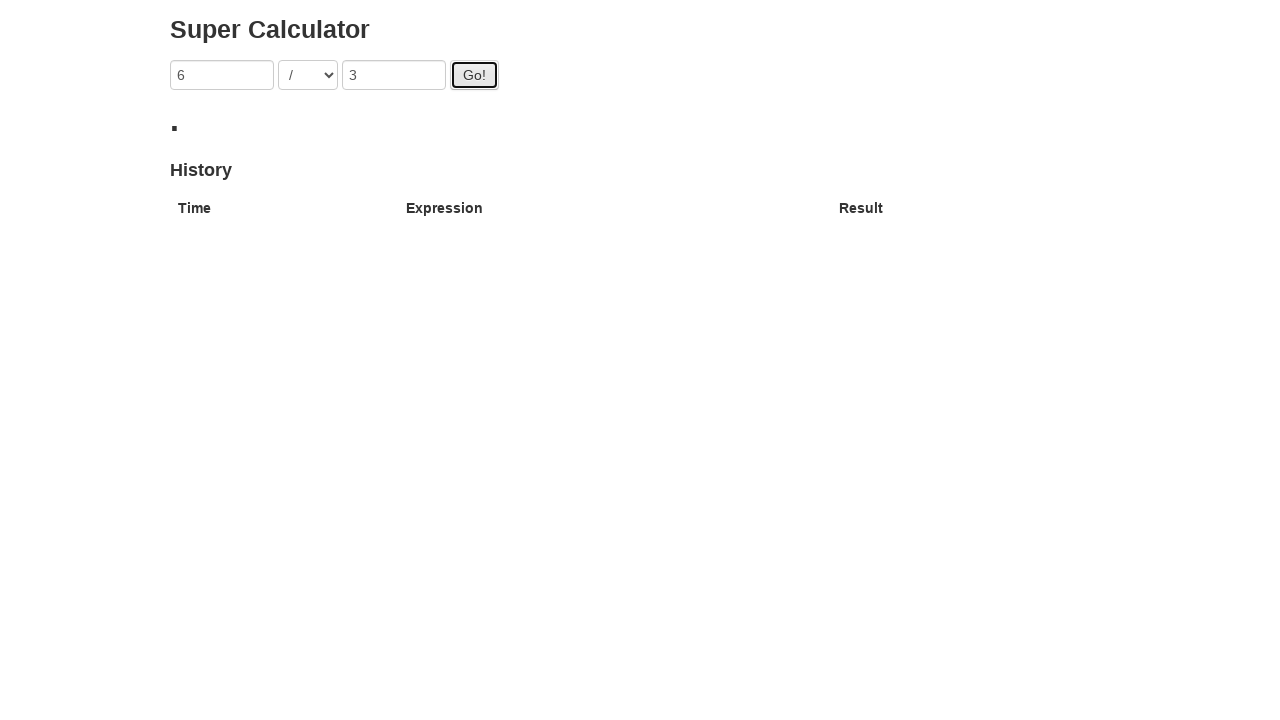

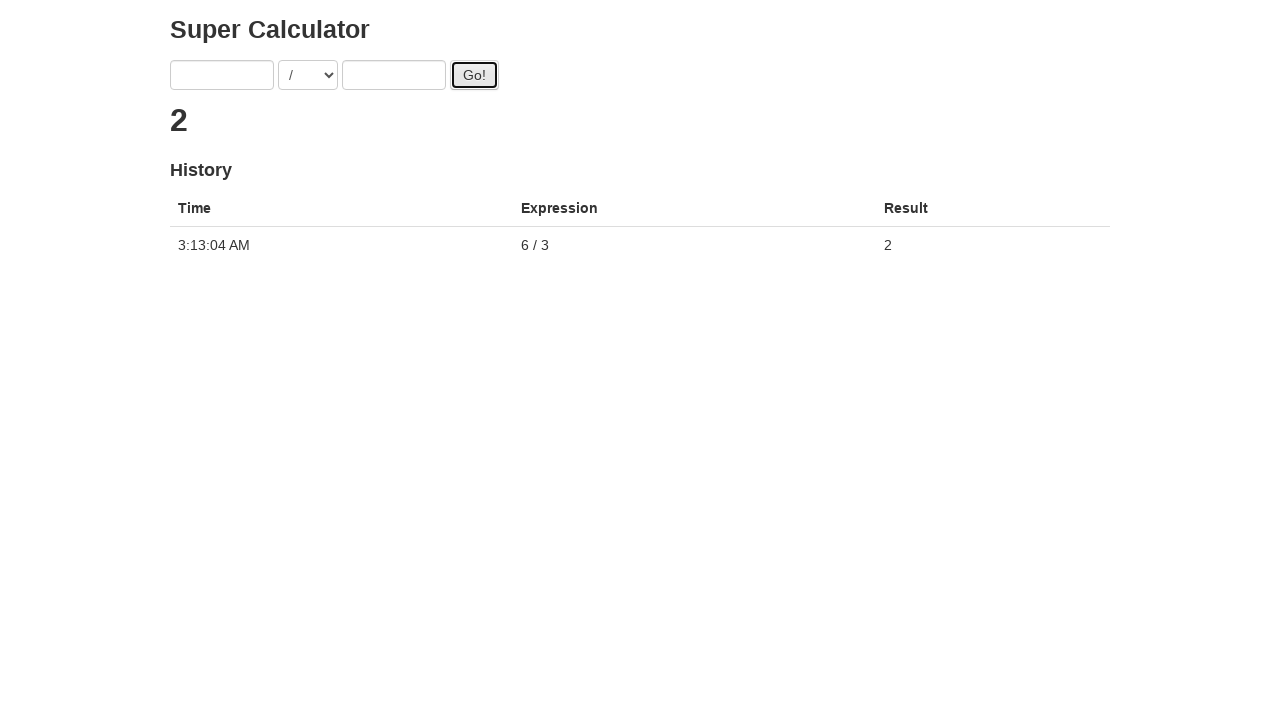